Tests alert handling by entering a name in a text field, clicking an alert button, and accepting the alert dialog

Starting URL: https://www.rahulshettyacademy.com/AutomationPractice/

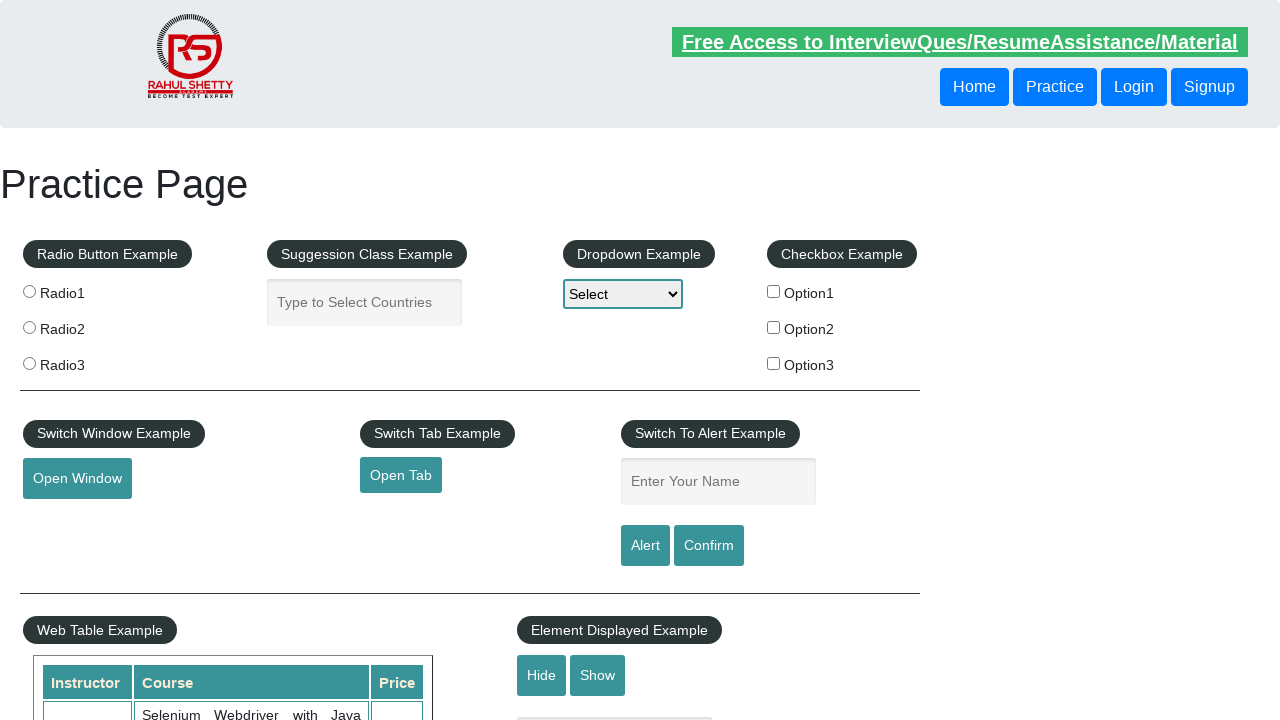

Filled name field with 'kakkapiya' on #name
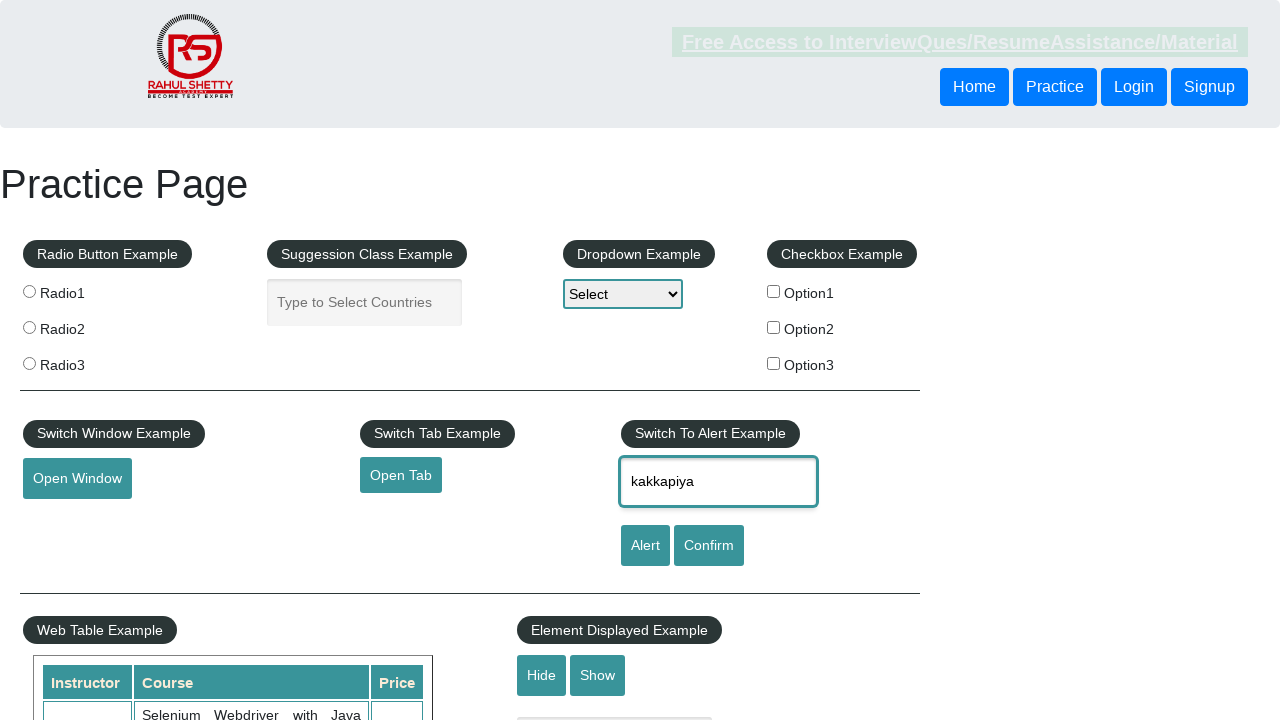

Set up dialog handler to accept alerts
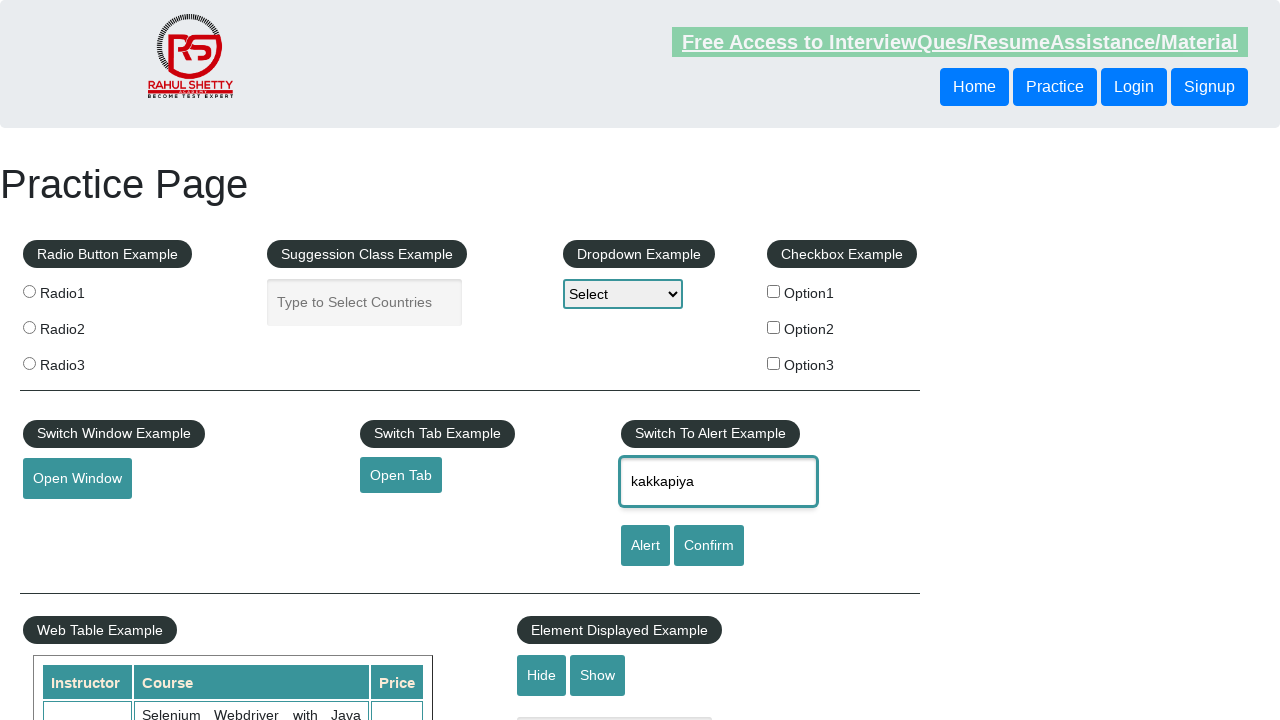

Clicked alert button and accepted the alert dialog at (645, 546) on #alertbtn
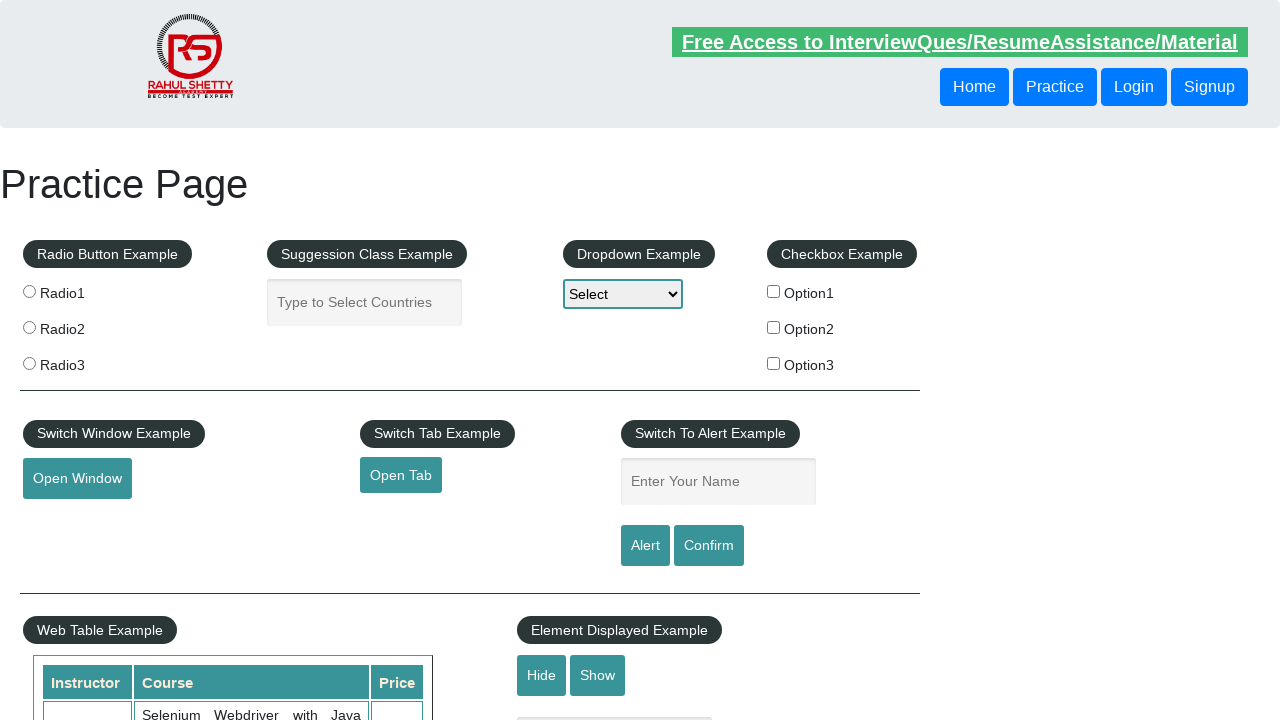

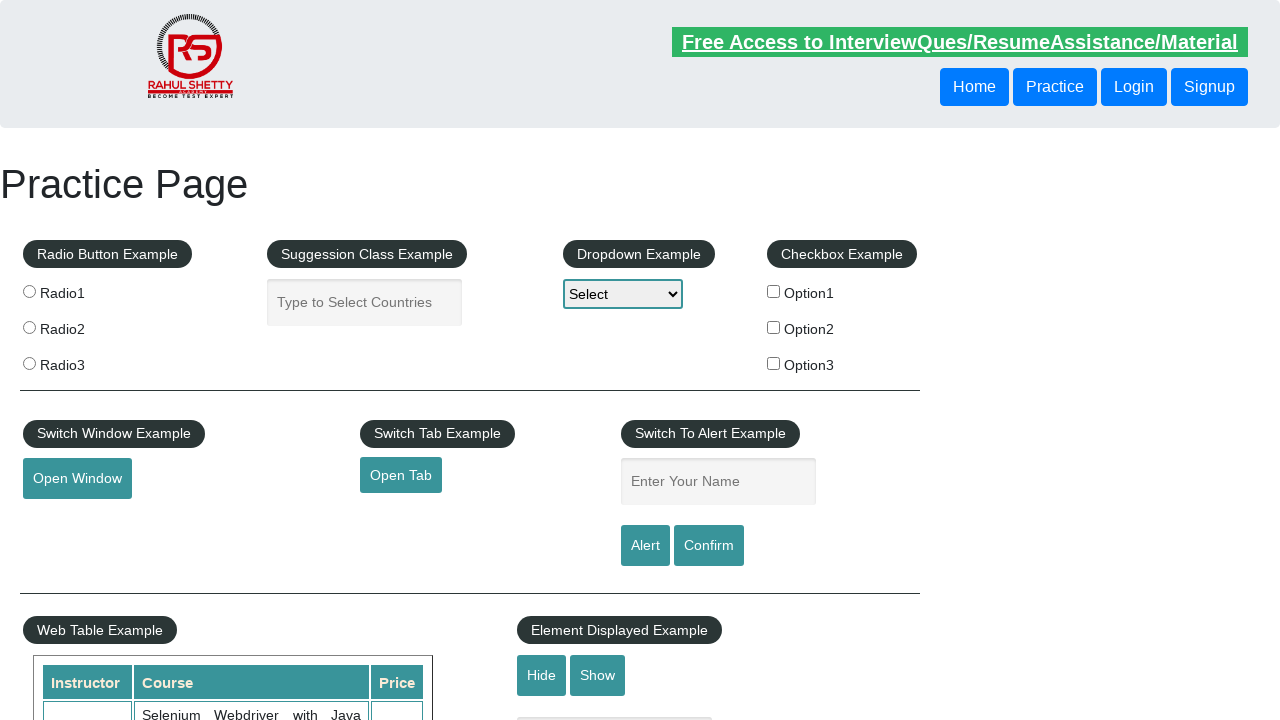